Tests marking a task as completed by clicking its checkbox

Starting URL: https://todomvc.com/examples/react/dist/

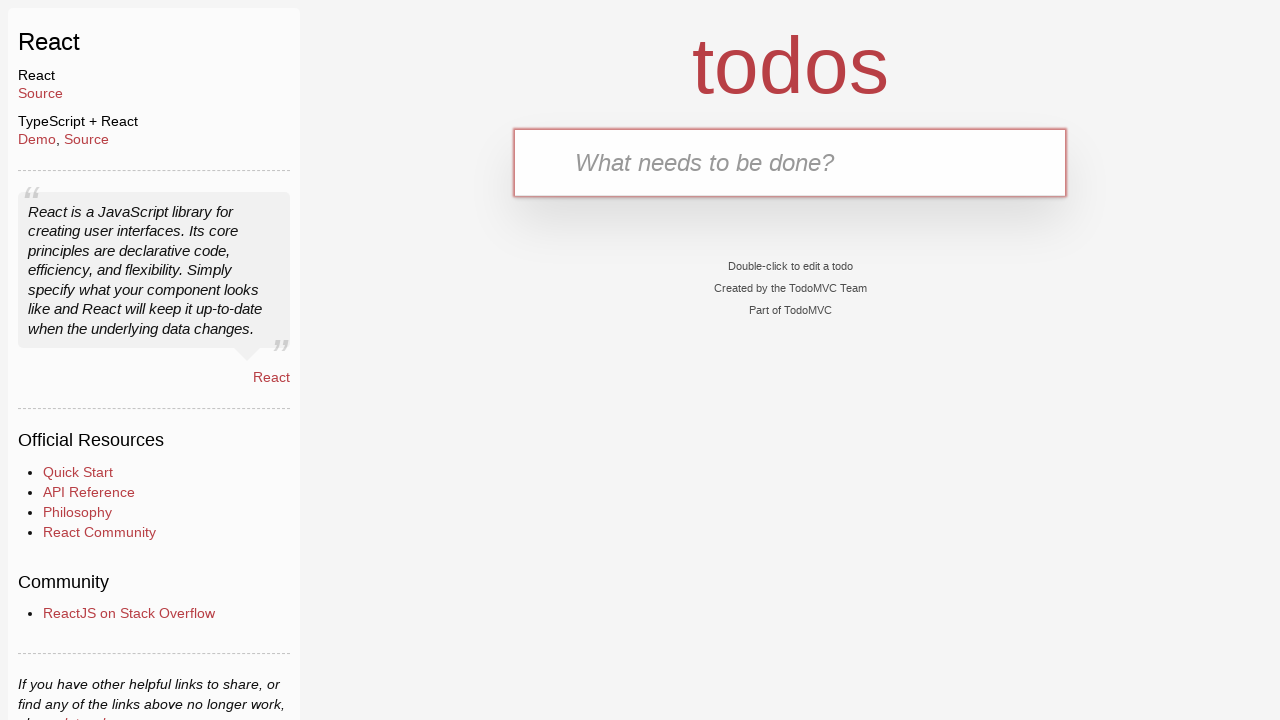

Filled new task input field with 'Complete me' on .new-todo
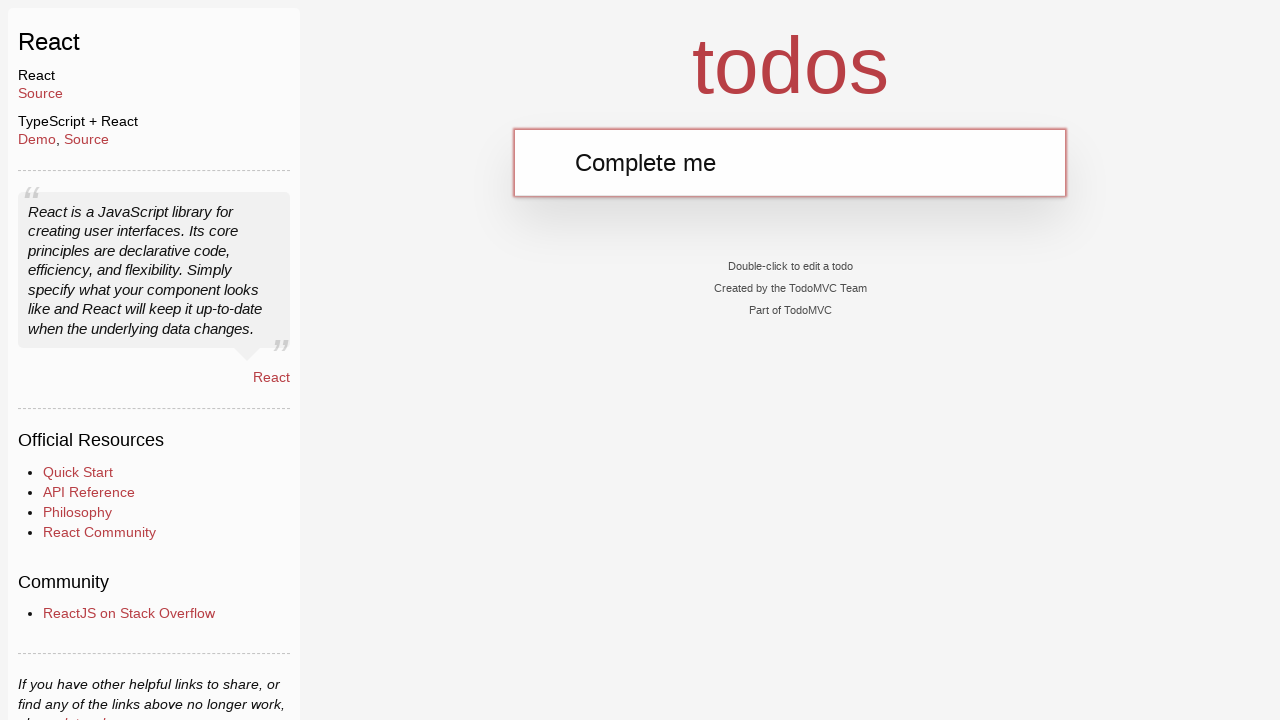

Pressed Enter to create the new task on .new-todo
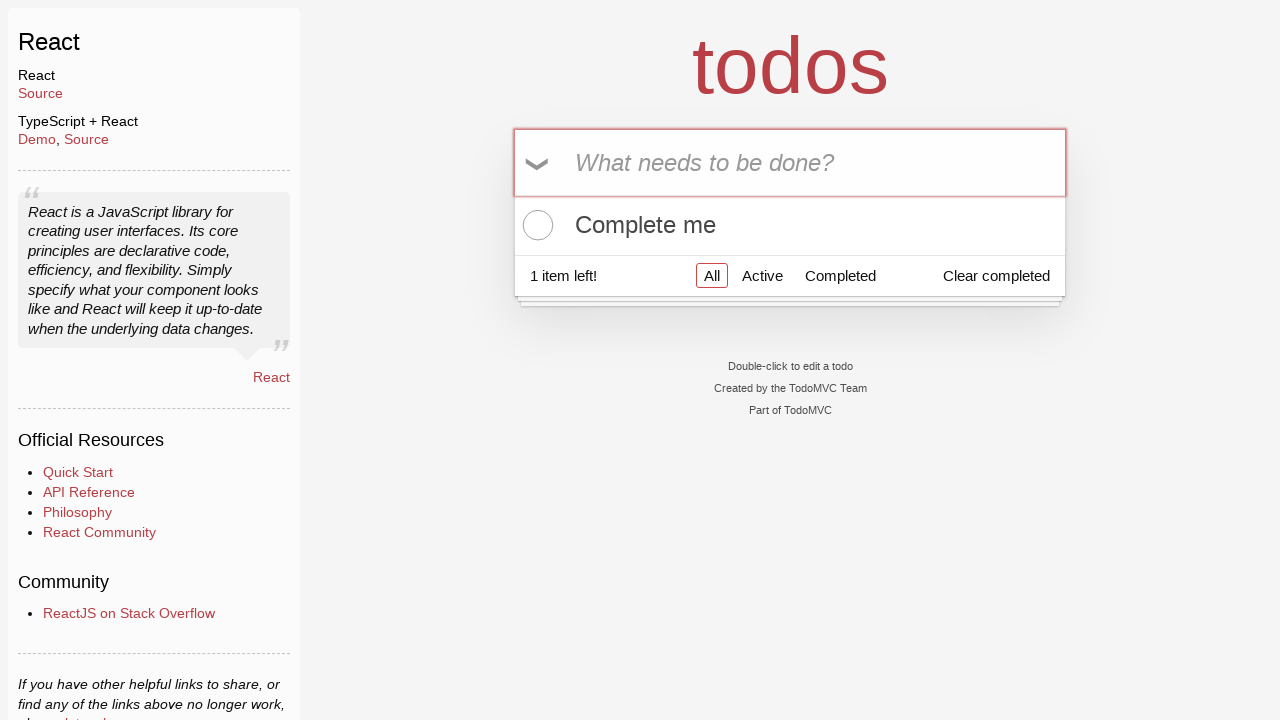

Task checkbox appeared on the page
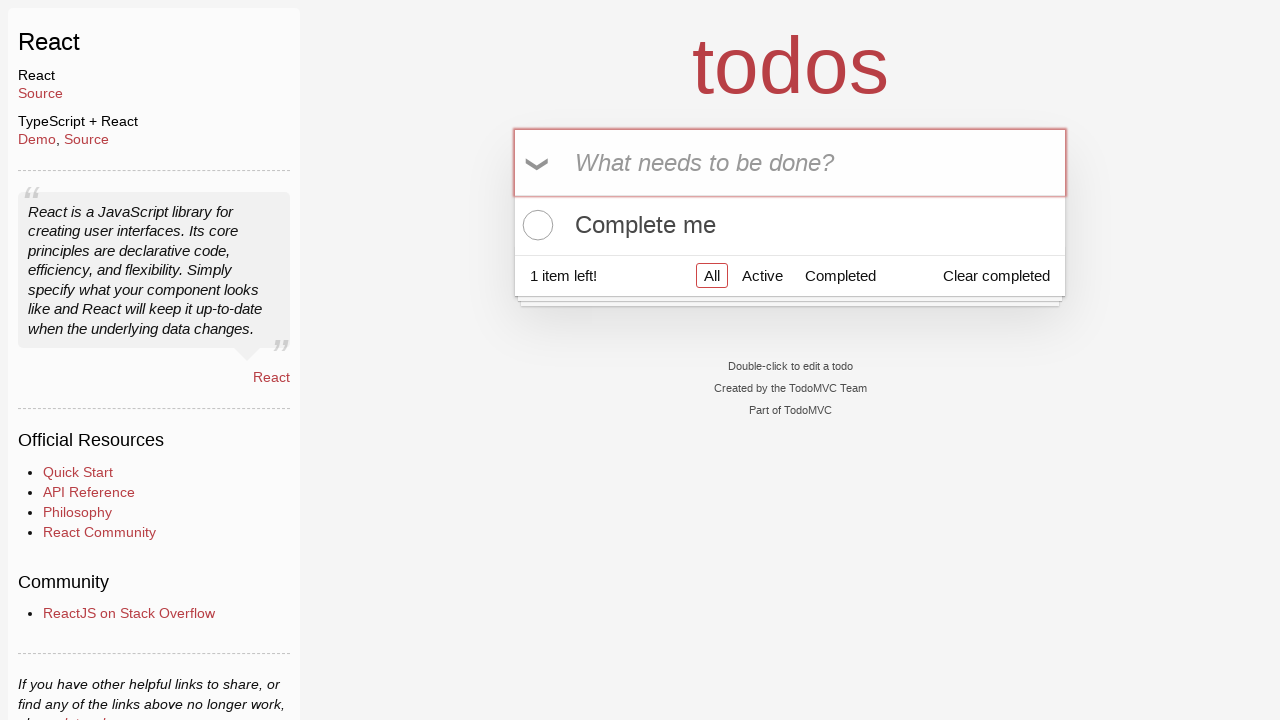

Clicked the task checkbox to mark it as completed at (535, 225) on .toggle
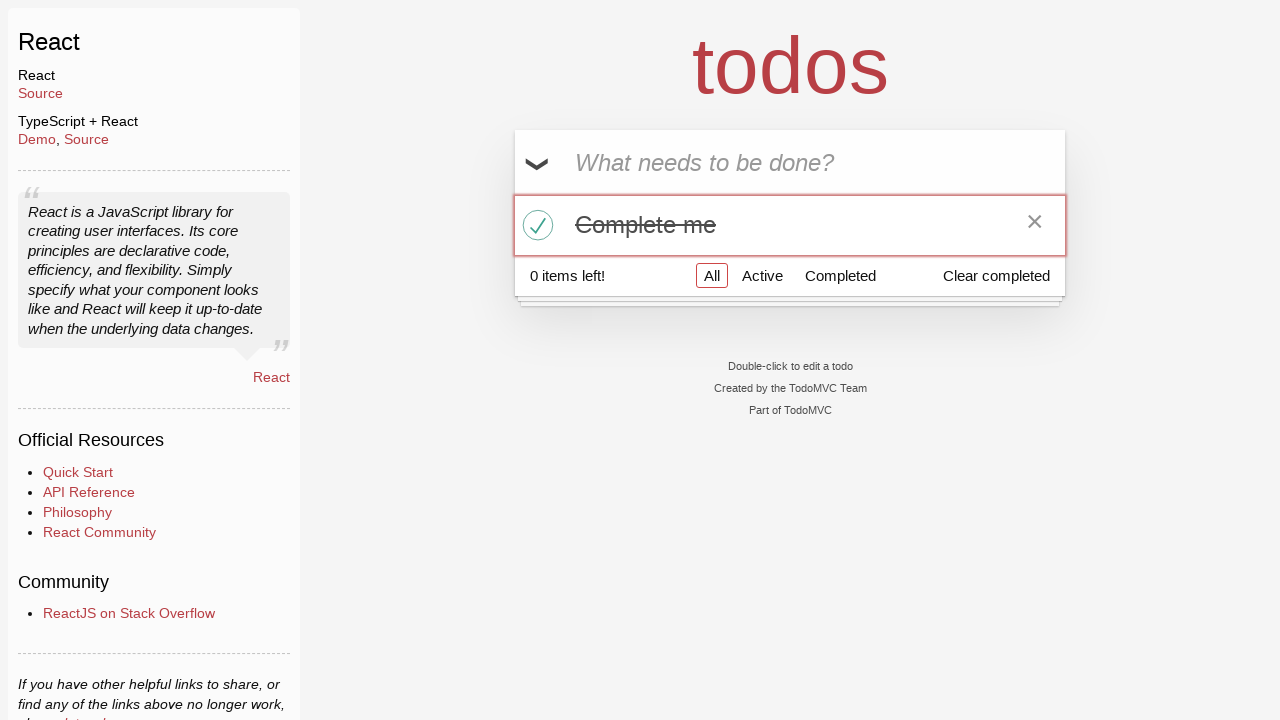

Task was marked as completed with completed styling applied
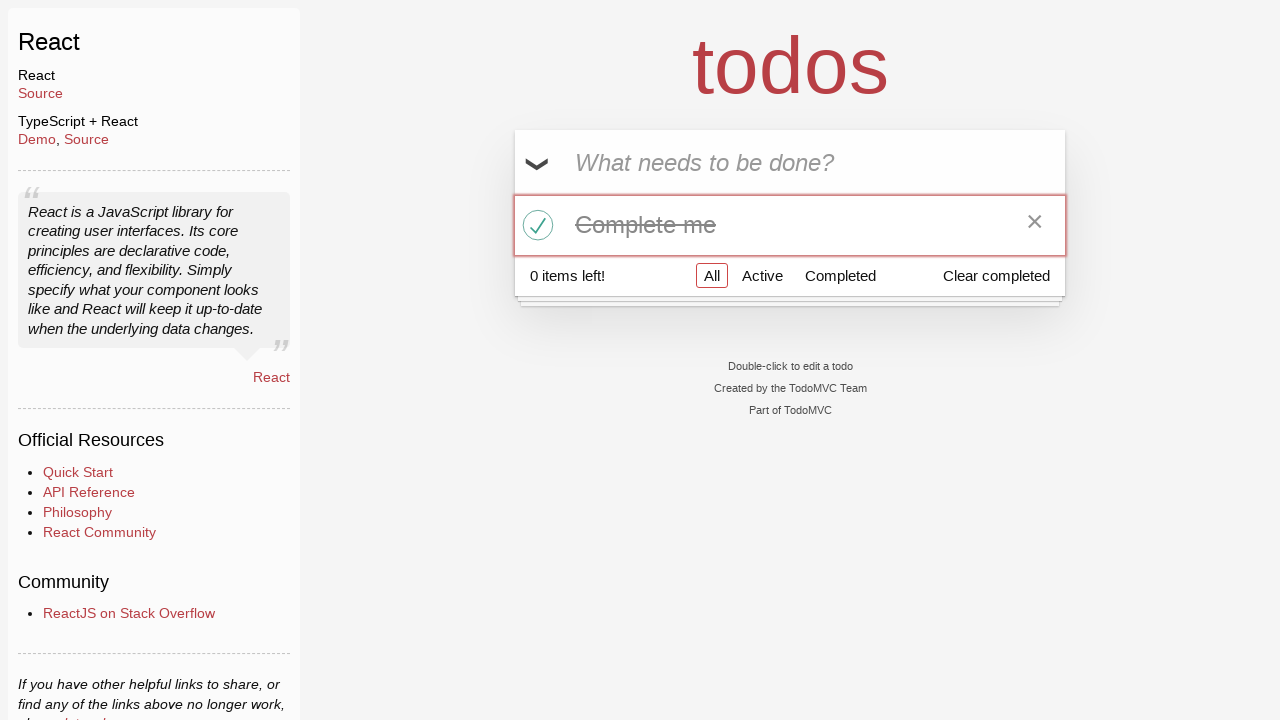

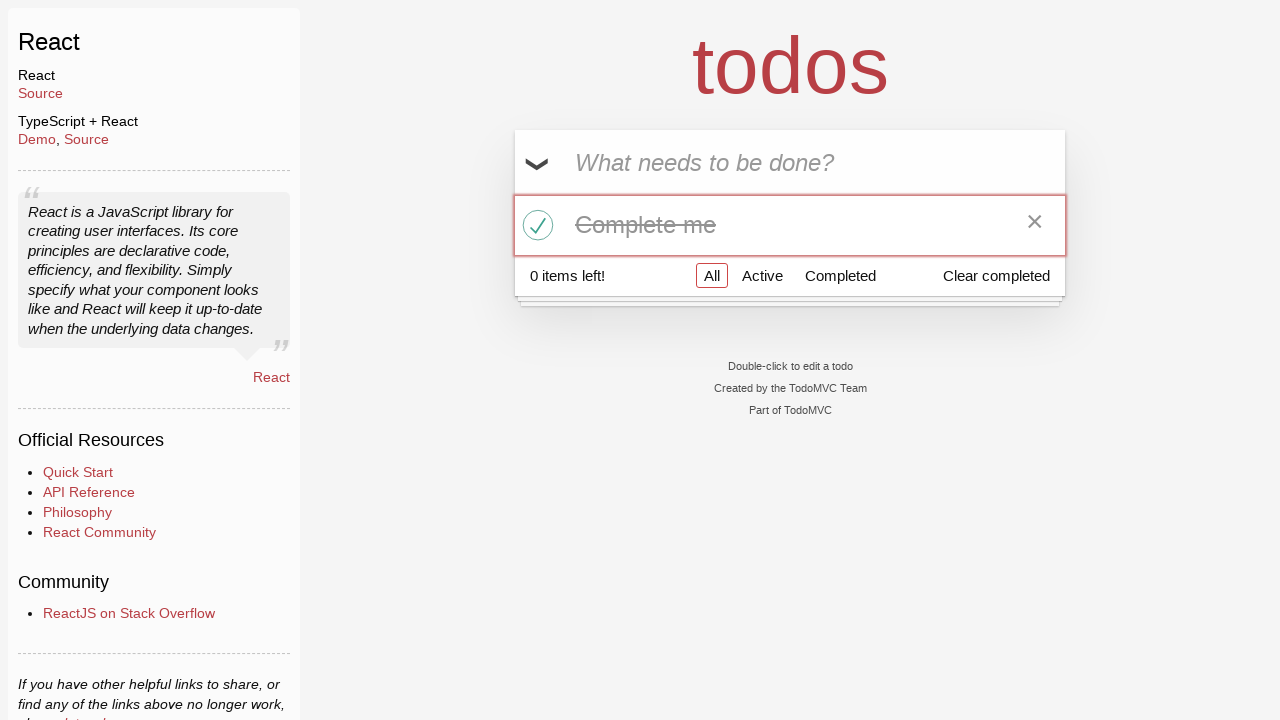